Tests clicking a button that triggers a prompt dialog, enters text into it, and accepts it

Starting URL: https://demoqa.com/alerts

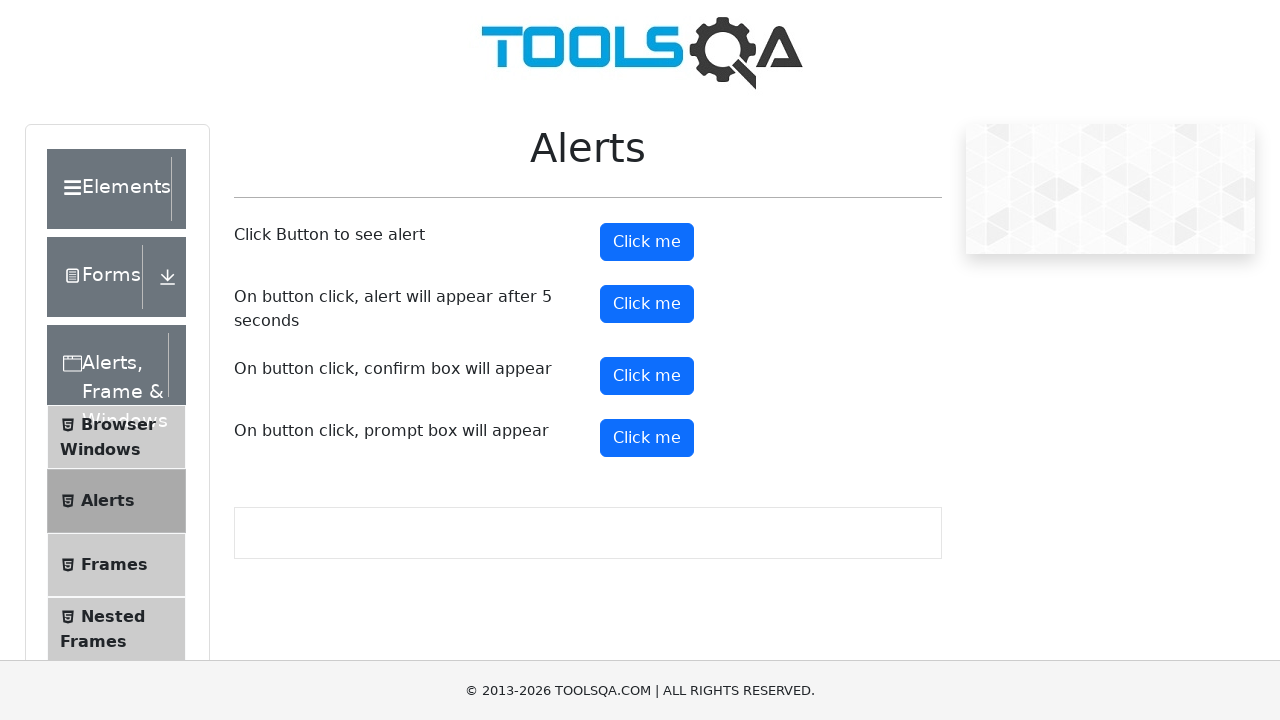

Set up dialog handler to accept prompt with text 'Automation Testing Class'
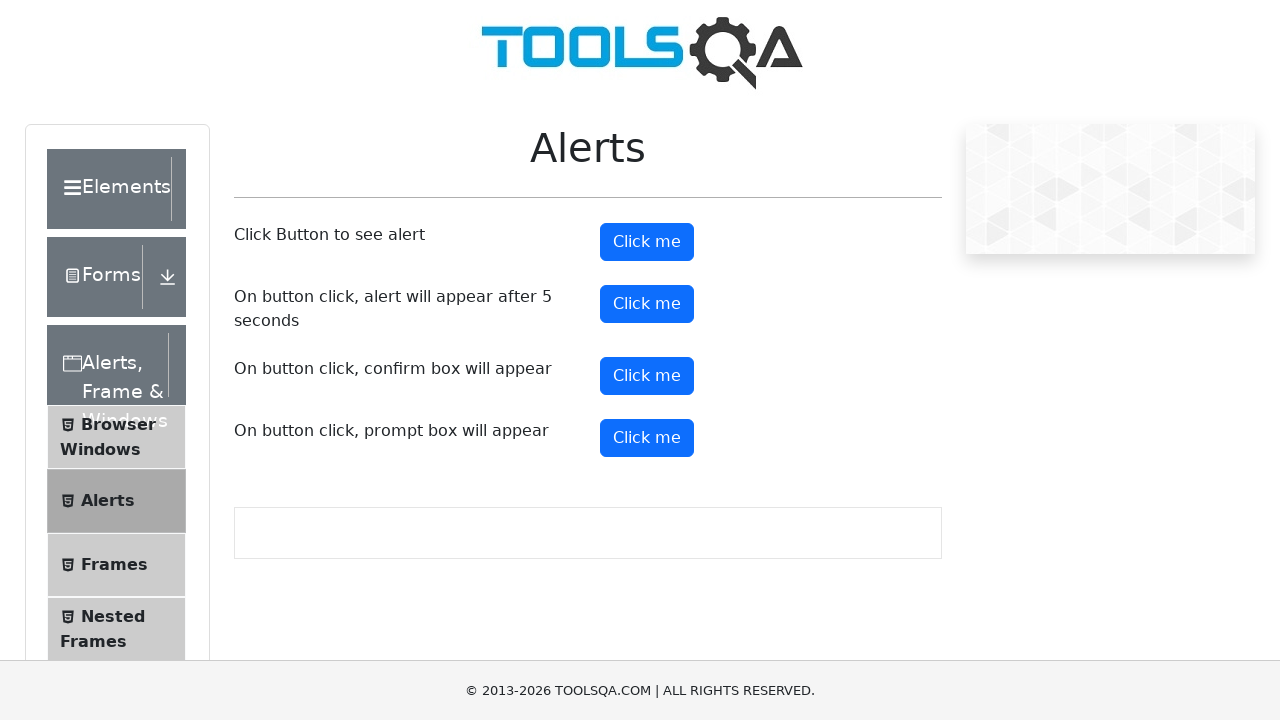

Clicked the prompt button to trigger dialog at (647, 438) on #promtButton
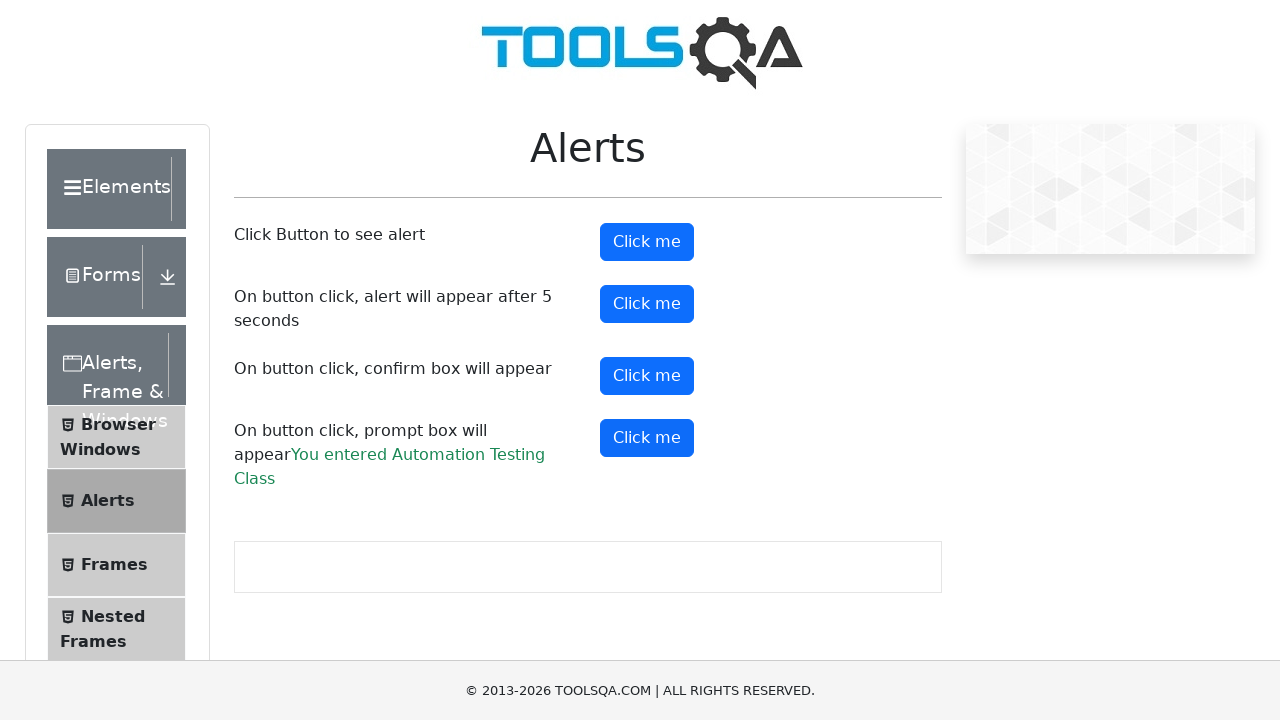

Prompt dialog was handled and result displayed
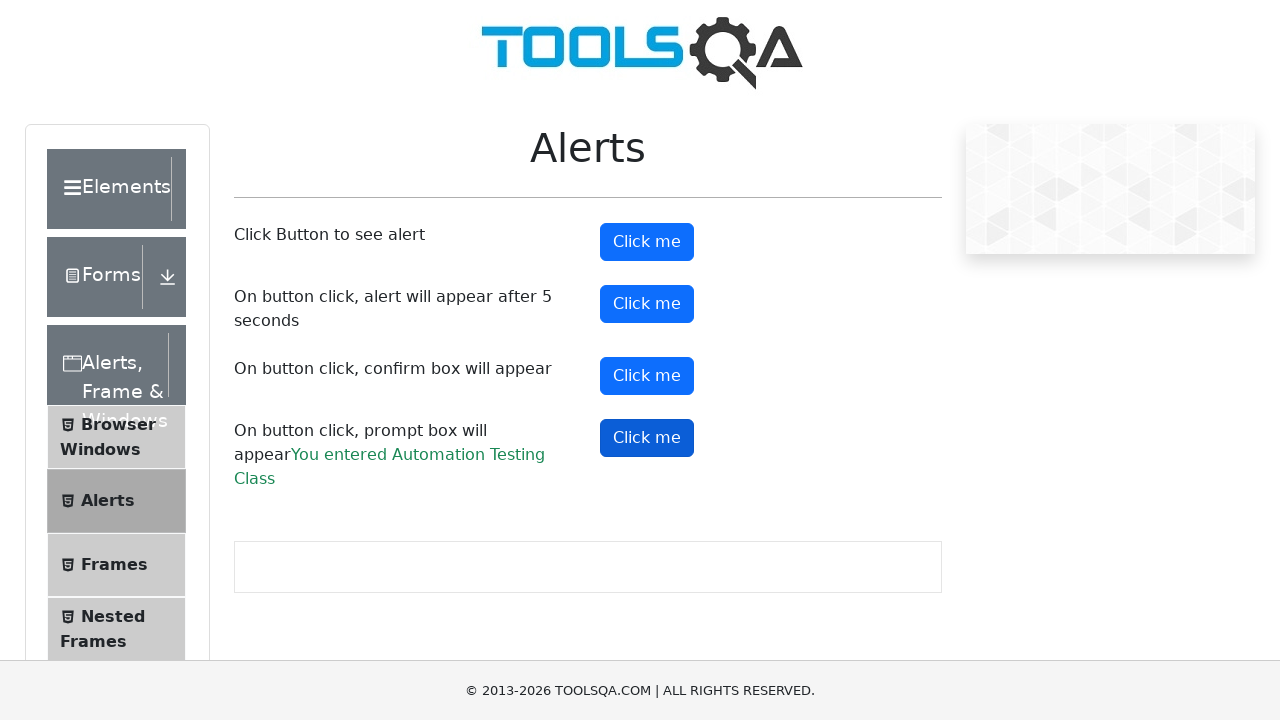

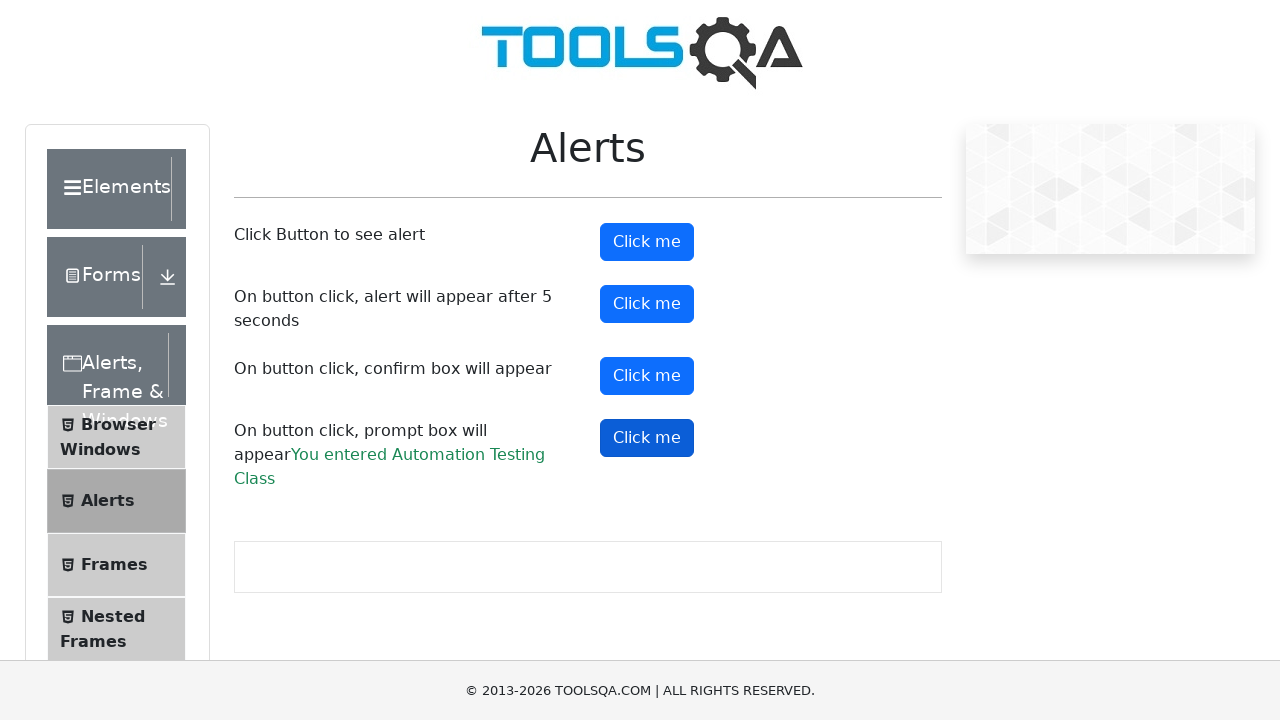